Navigates to the WebdriverIO website and verifies the page title contains expected text

Starting URL: http://webdriver.io

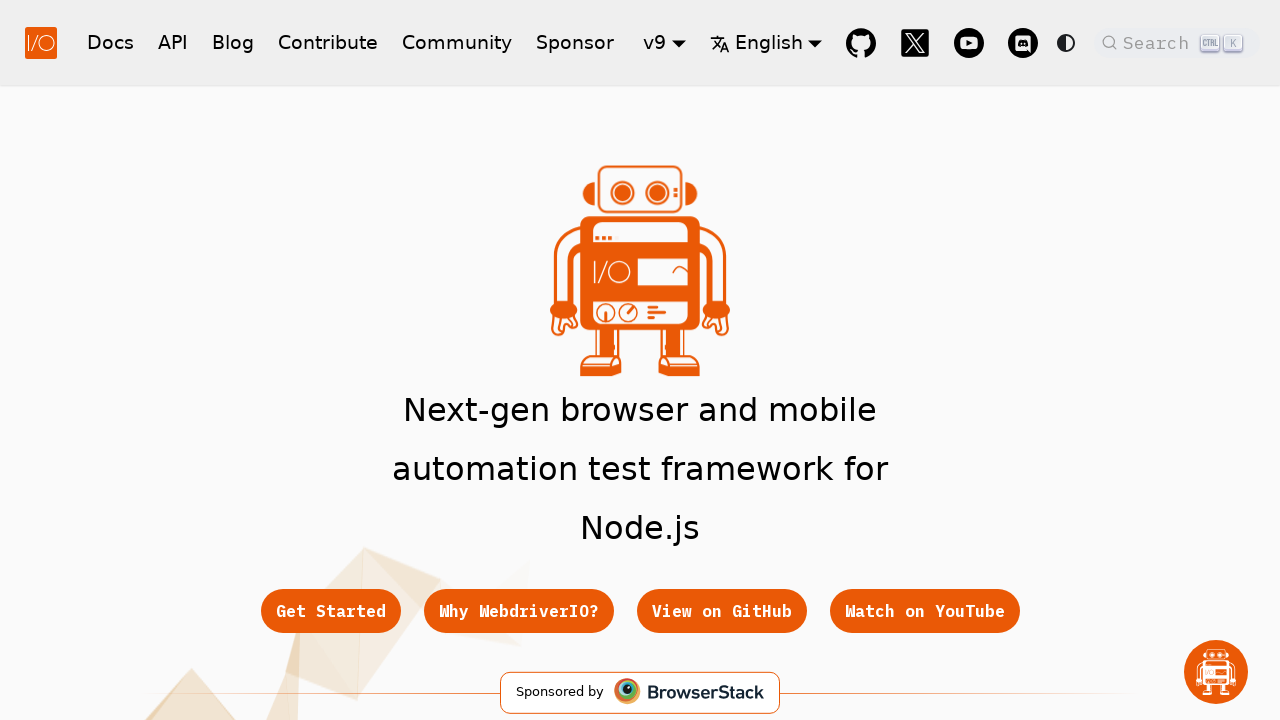

Verified page title contains expected WebdriverIO text
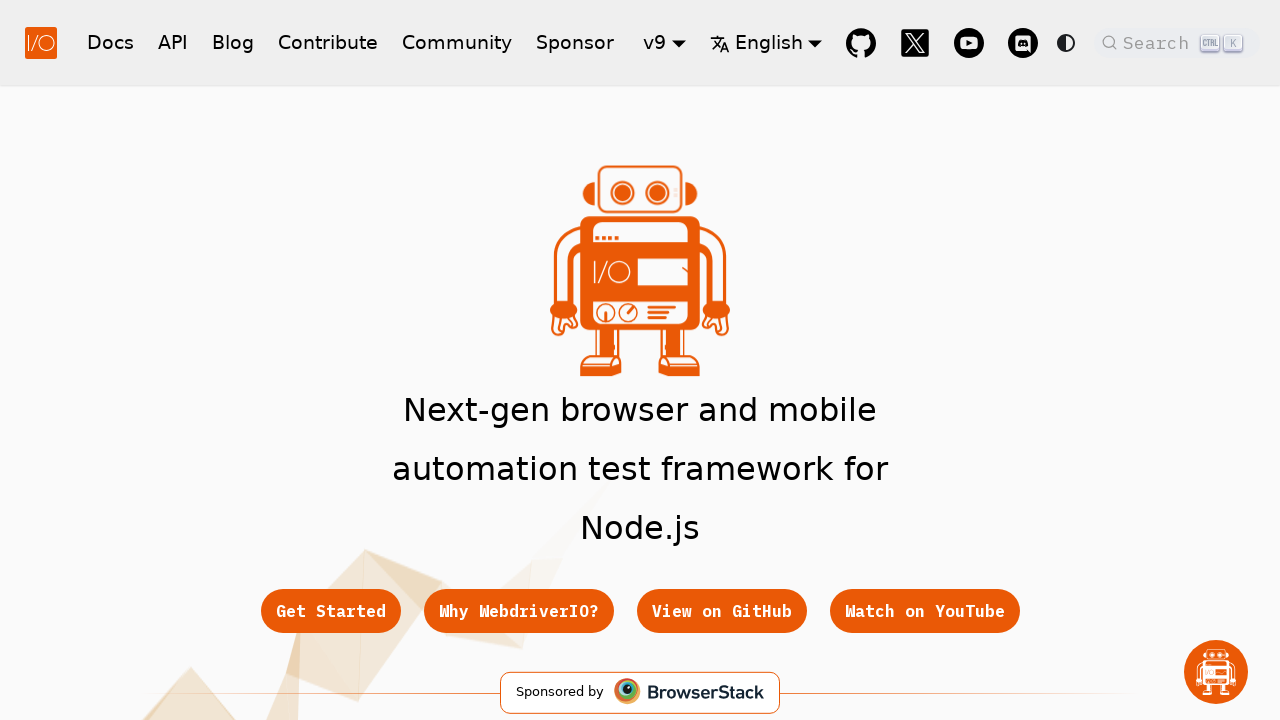

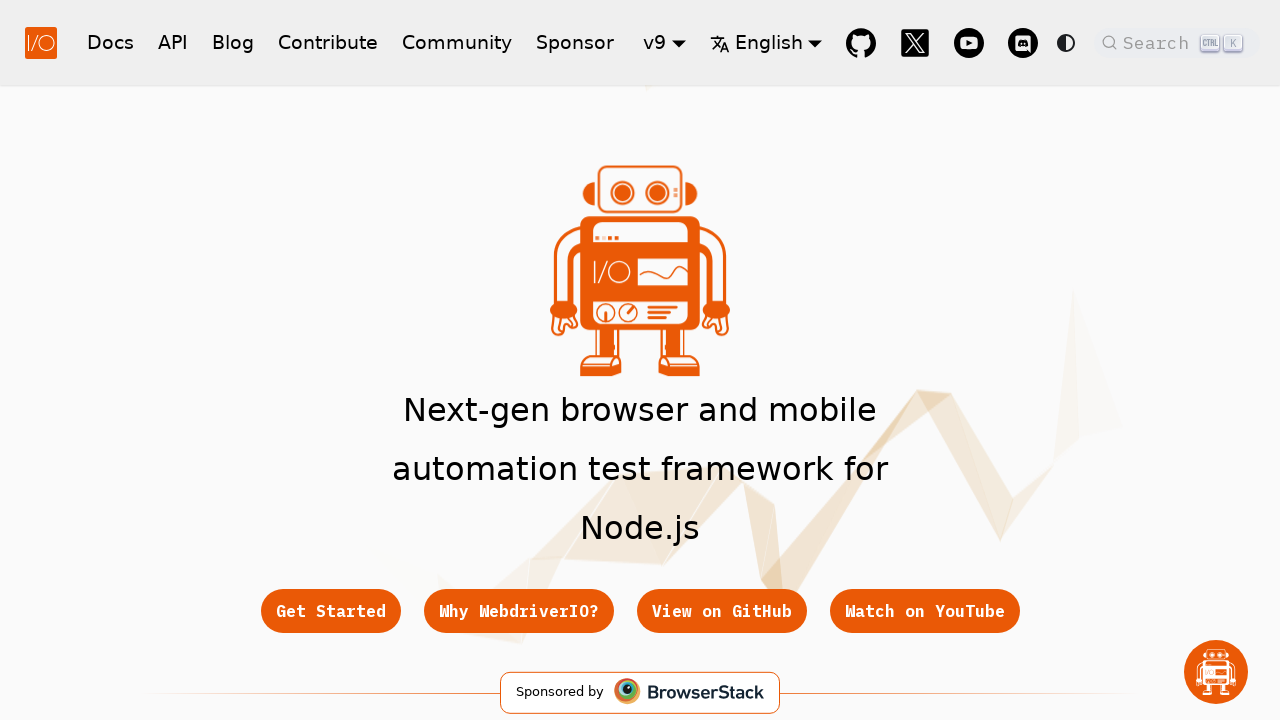